Navigates to the HYR Tutorials website and verifies that link elements are present on the page

Starting URL: https://www.hyrtutorials.com/

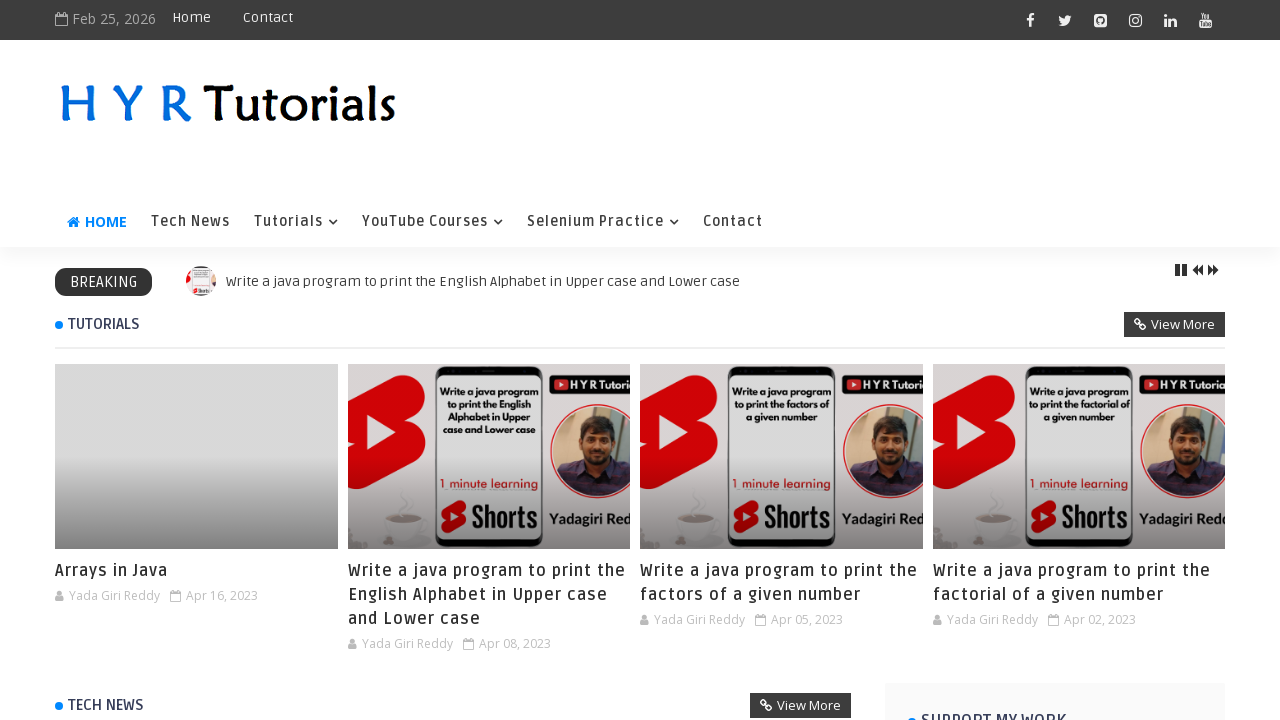

Navigated to HYR Tutorials website
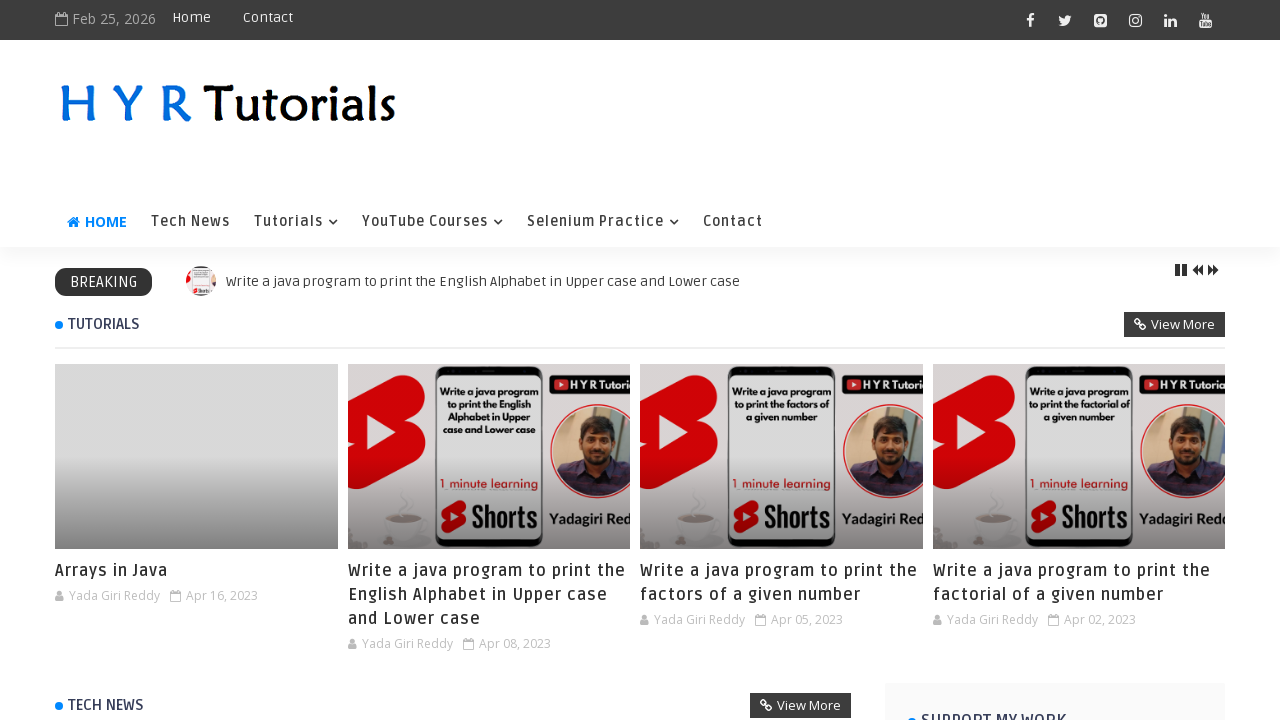

Waited for link elements to be visible on the page
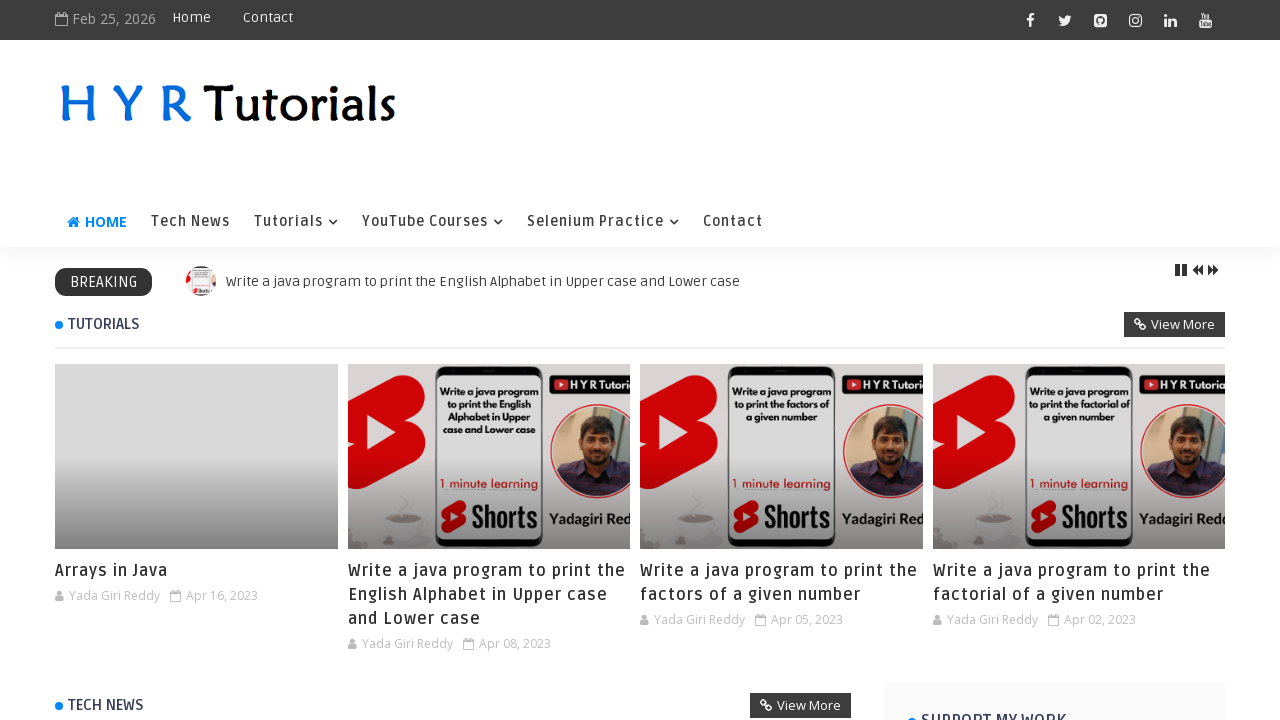

Retrieved all link elements from the page - found 239 links
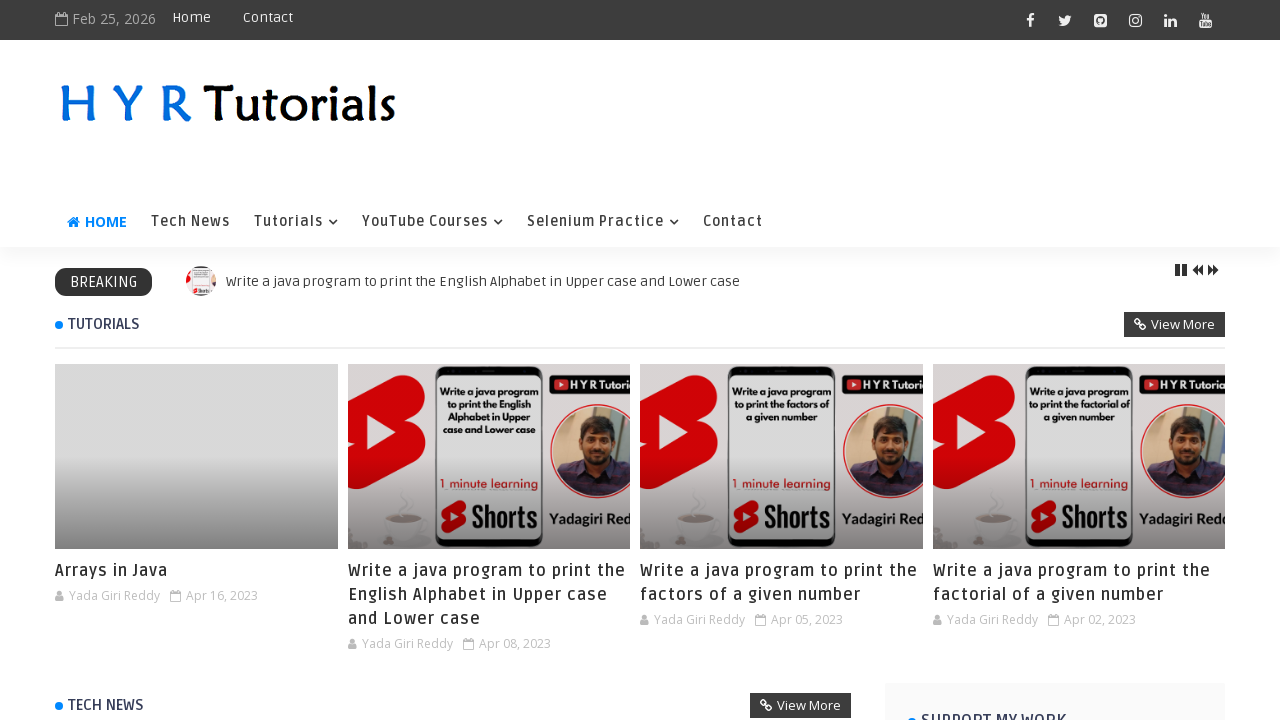

Verified that links are present on the page - assertion passed
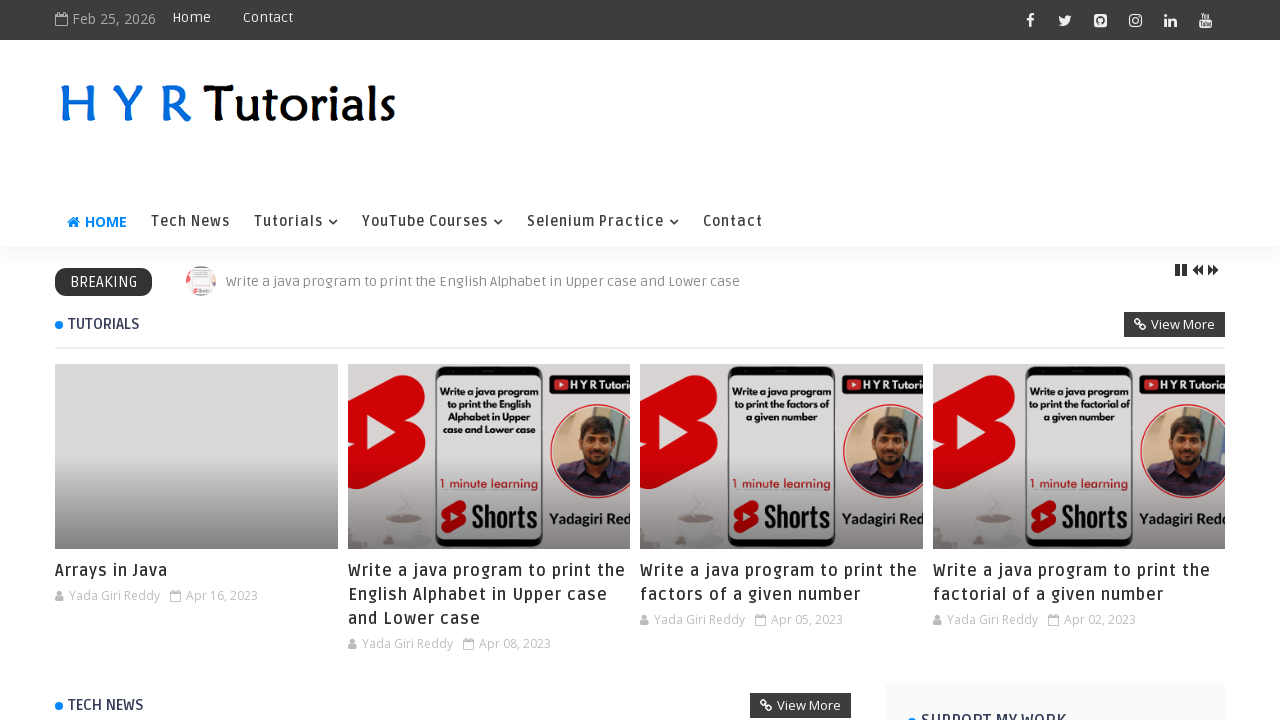

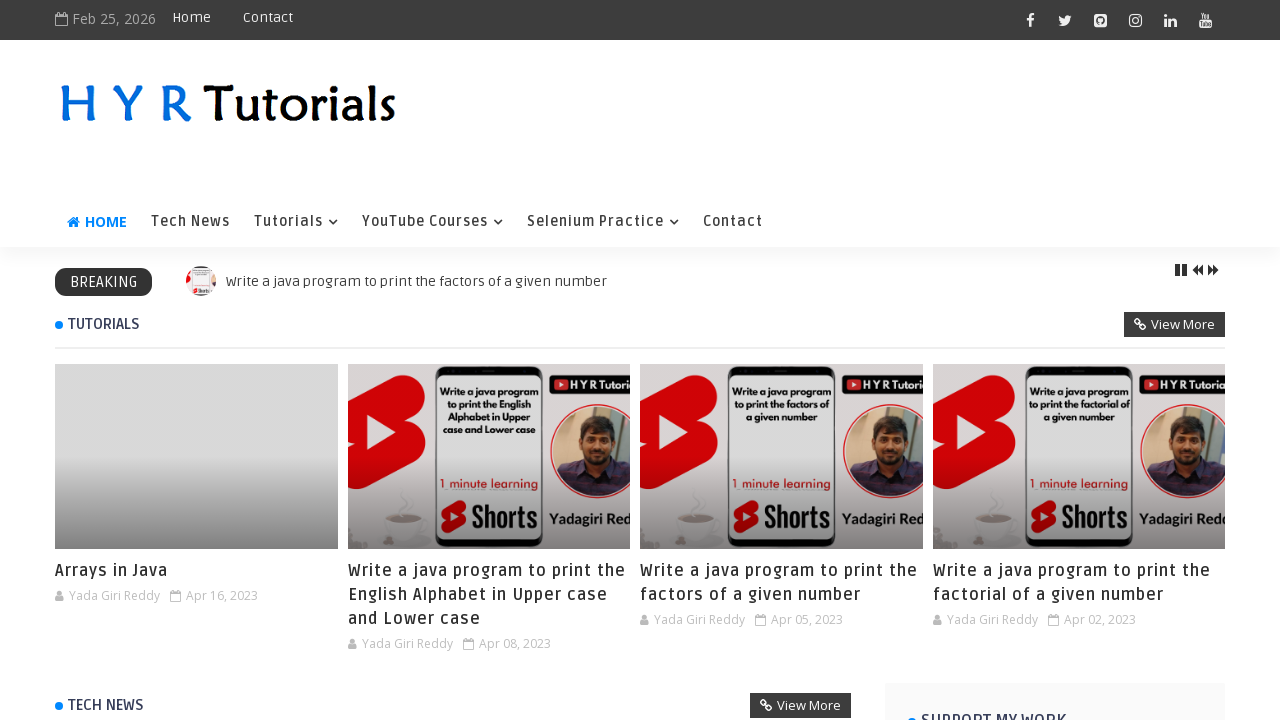